Tests opening a new browser tab, navigating to a different URL in the new tab, and verifying that two pages exist in the context.

Starting URL: https://the-internet.herokuapp.com/windows

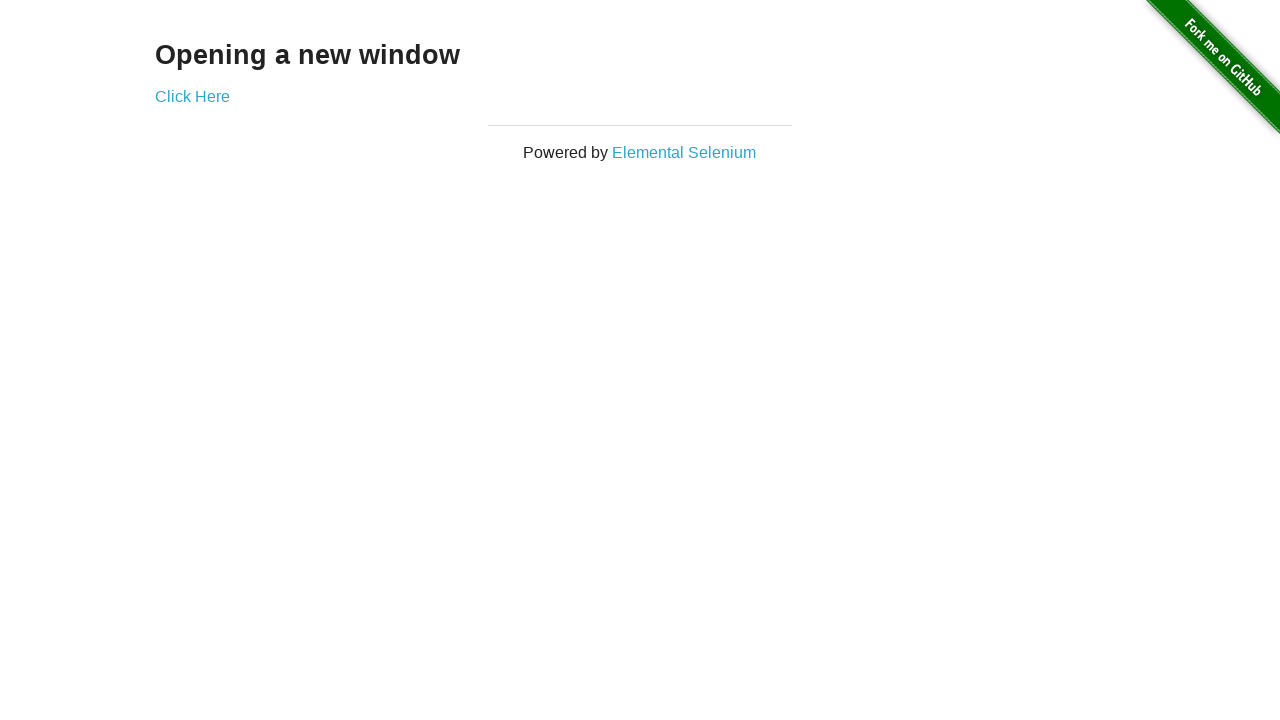

Opened a new page in the context
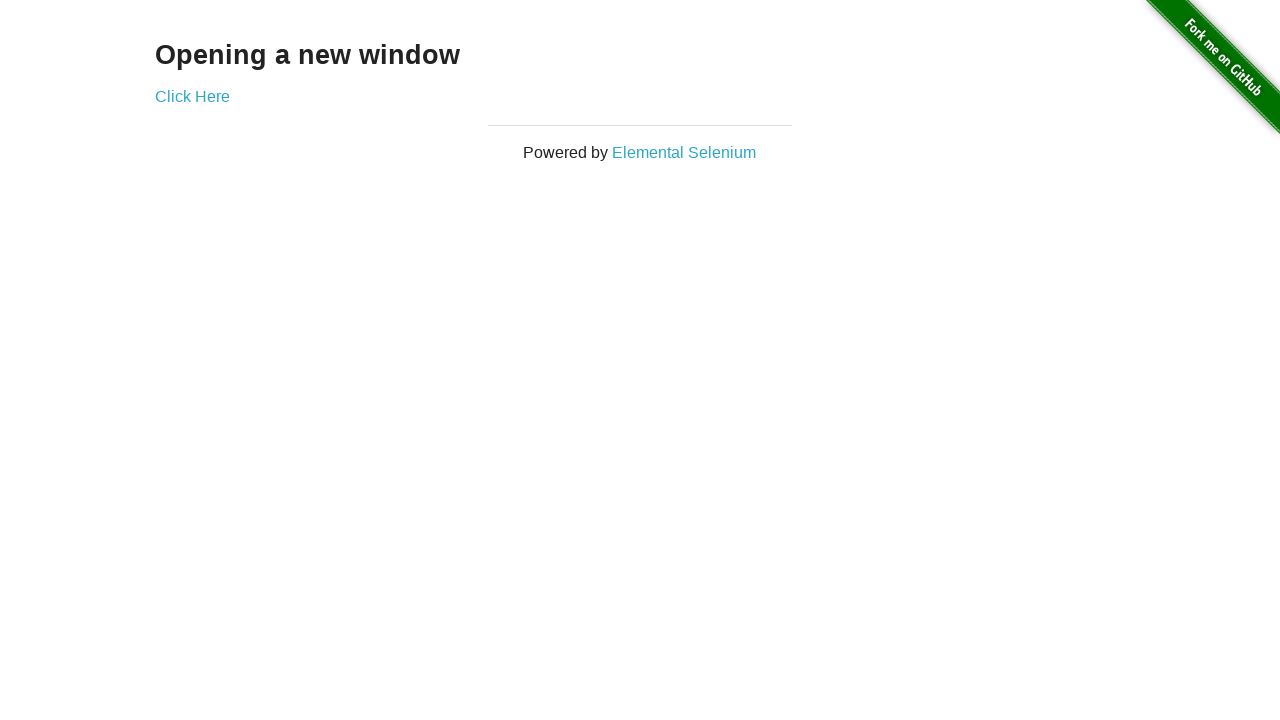

Navigated new page to https://the-internet.herokuapp.com/typos
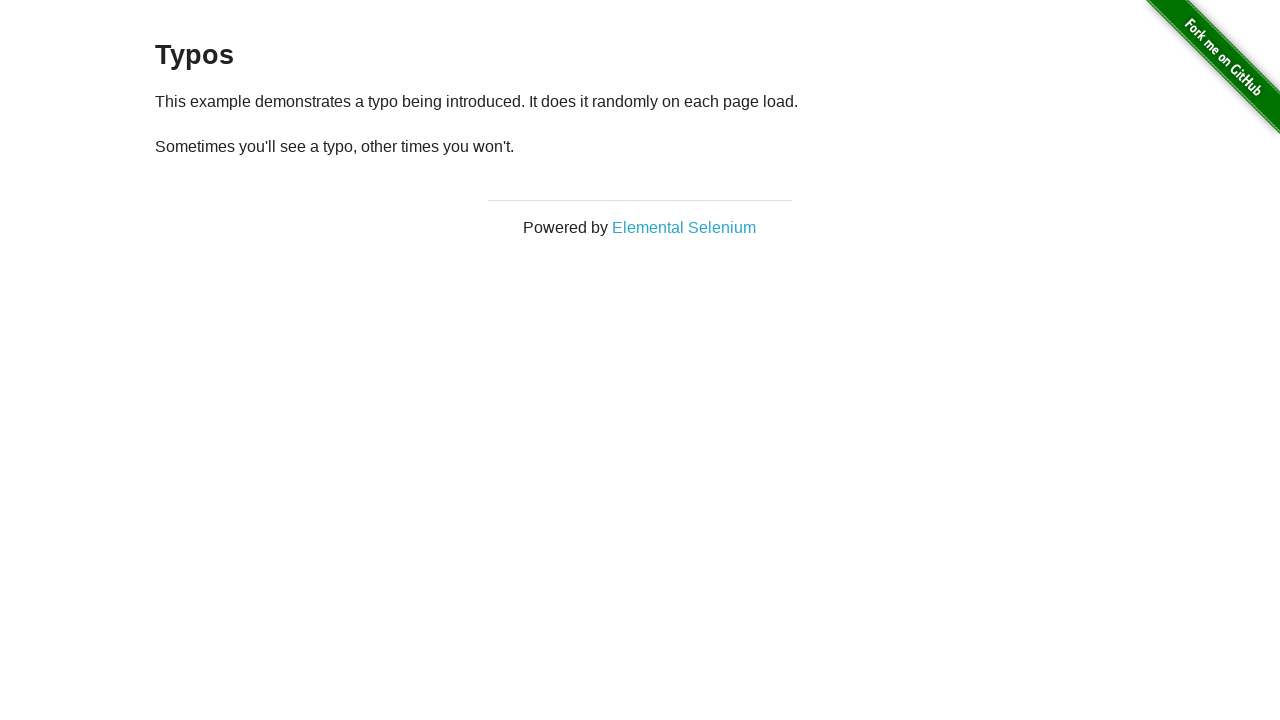

Verified that 2 pages exist in the context
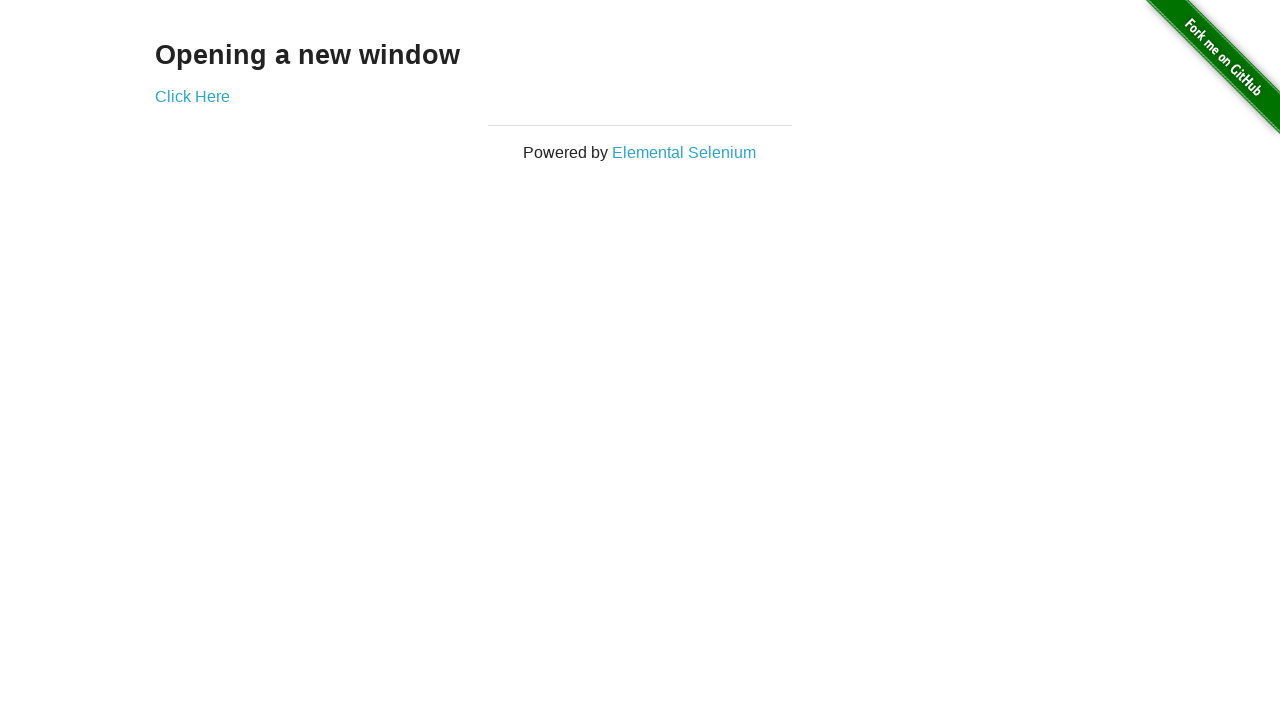

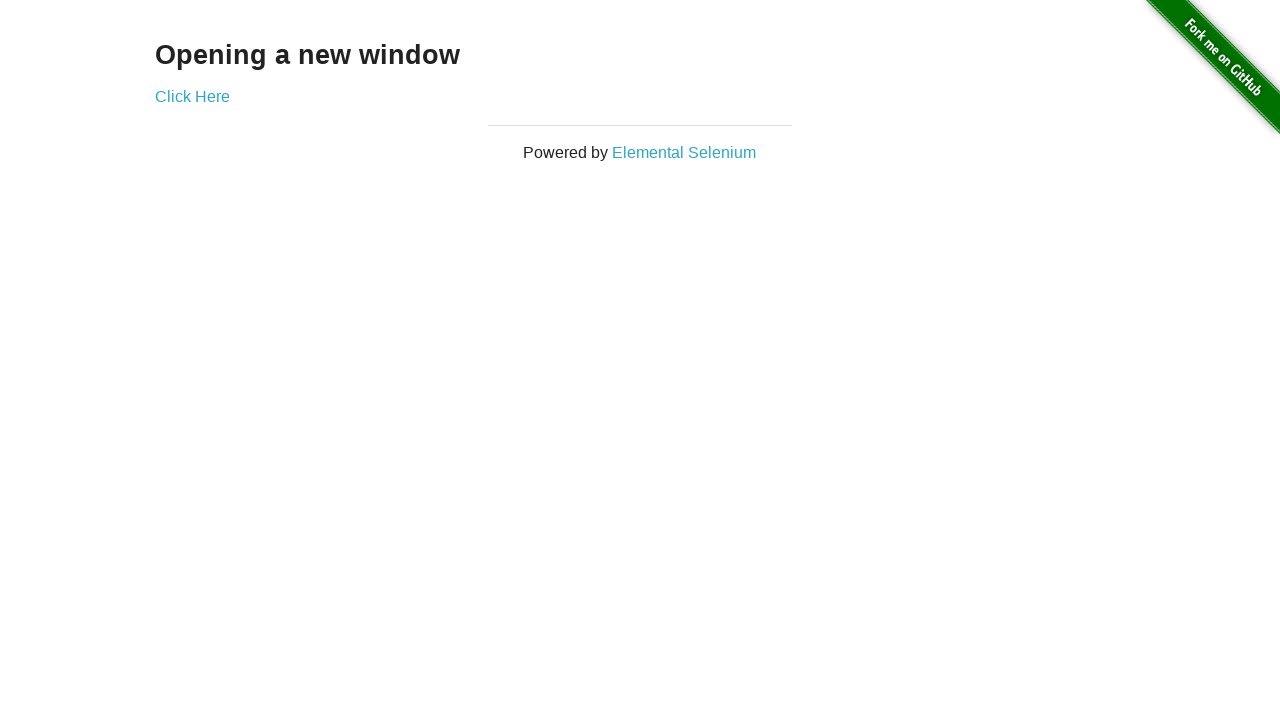